Navigates to a blog page and clicks on a link to another page, demonstrating basic navigation functionality

Starting URL: http://www.omayo.blogspot.com

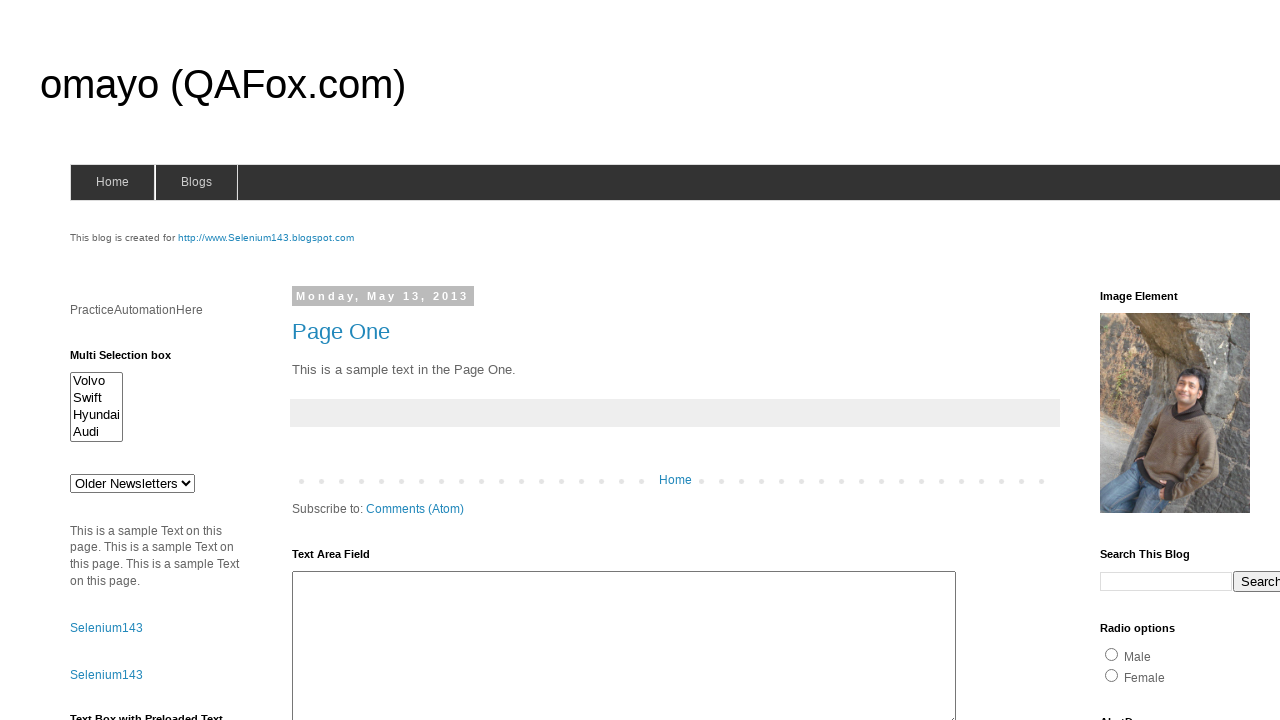

Navigated to blog homepage at http://www.omayo.blogspot.com
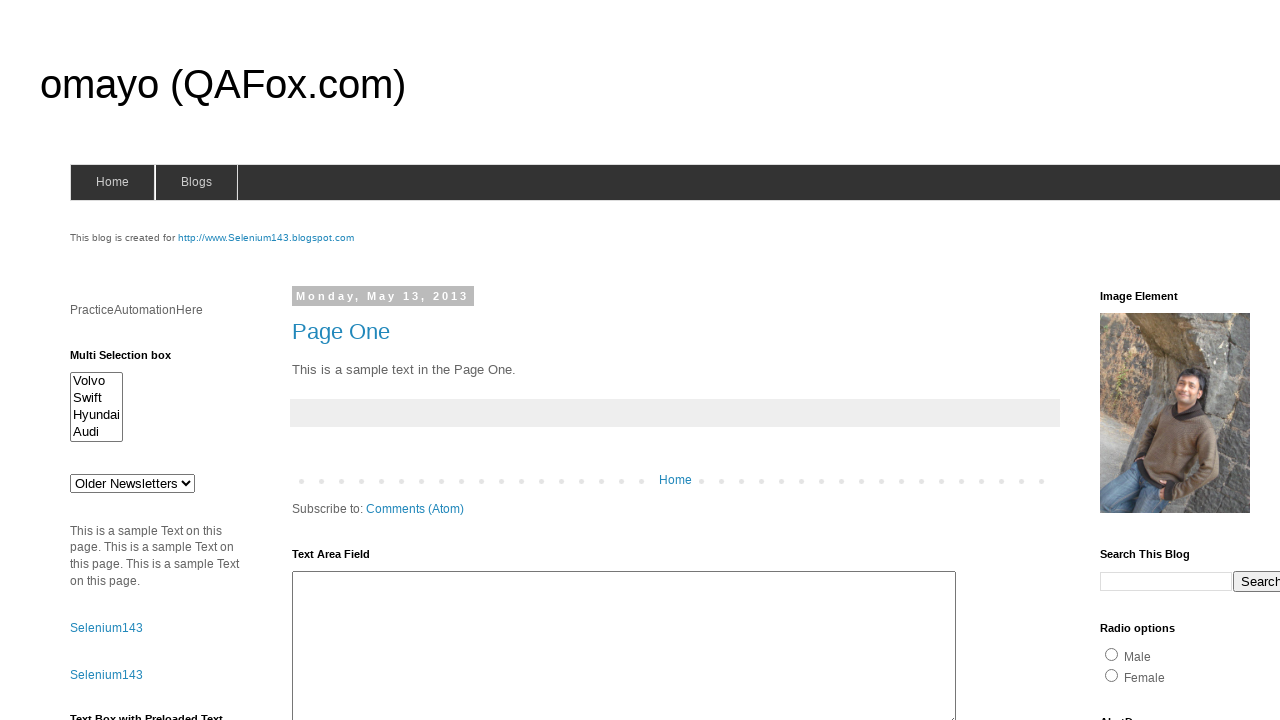

Clicked on compendiumdev link to navigate to another page at (1160, 360) on a:has-text('compendiumdev')
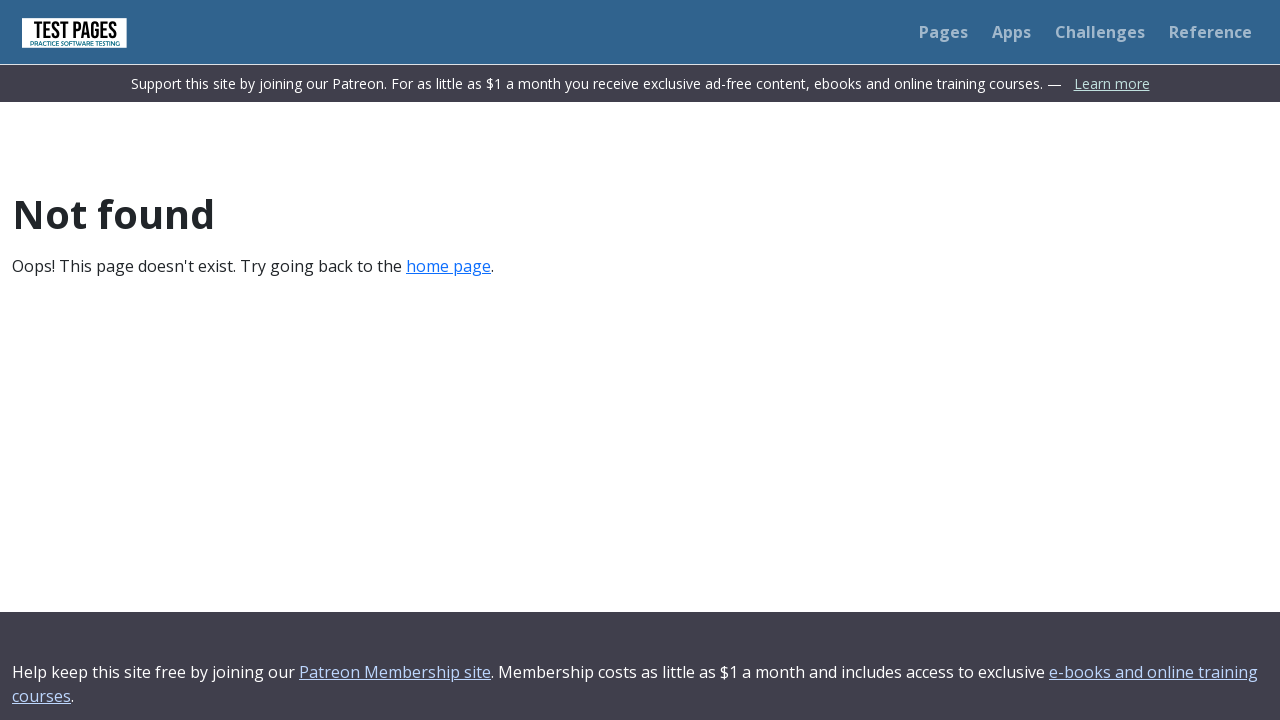

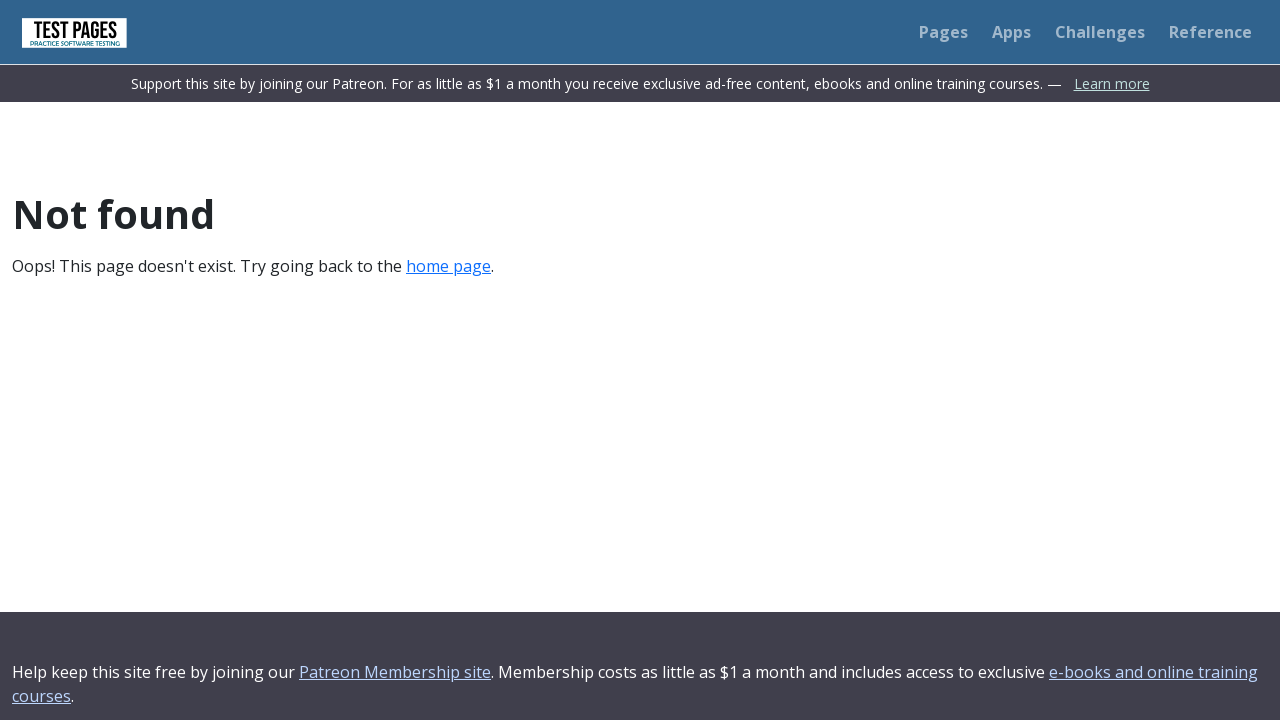